Tests tooltip functionality by hovering over a button element to trigger the tooltip display

Starting URL: https://demoqa.com/tool-tips

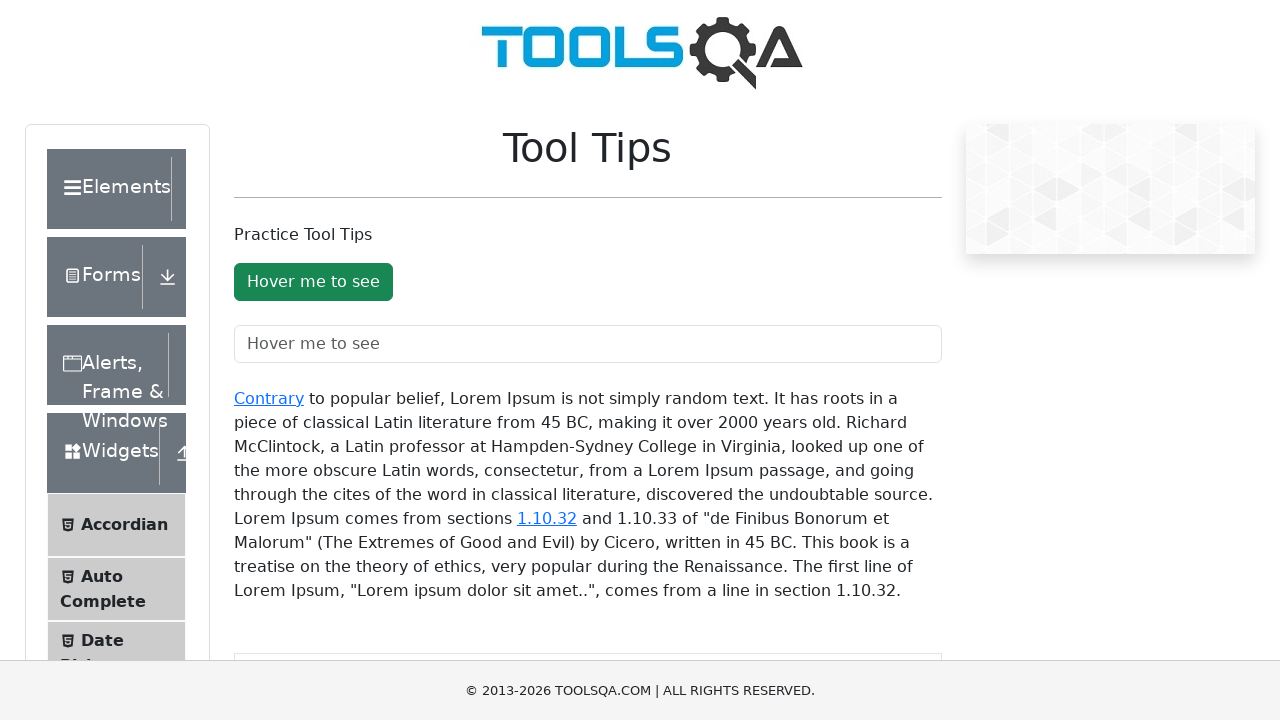

Hovered over tooltip button to trigger tooltip display at (313, 282) on #toolTipButton
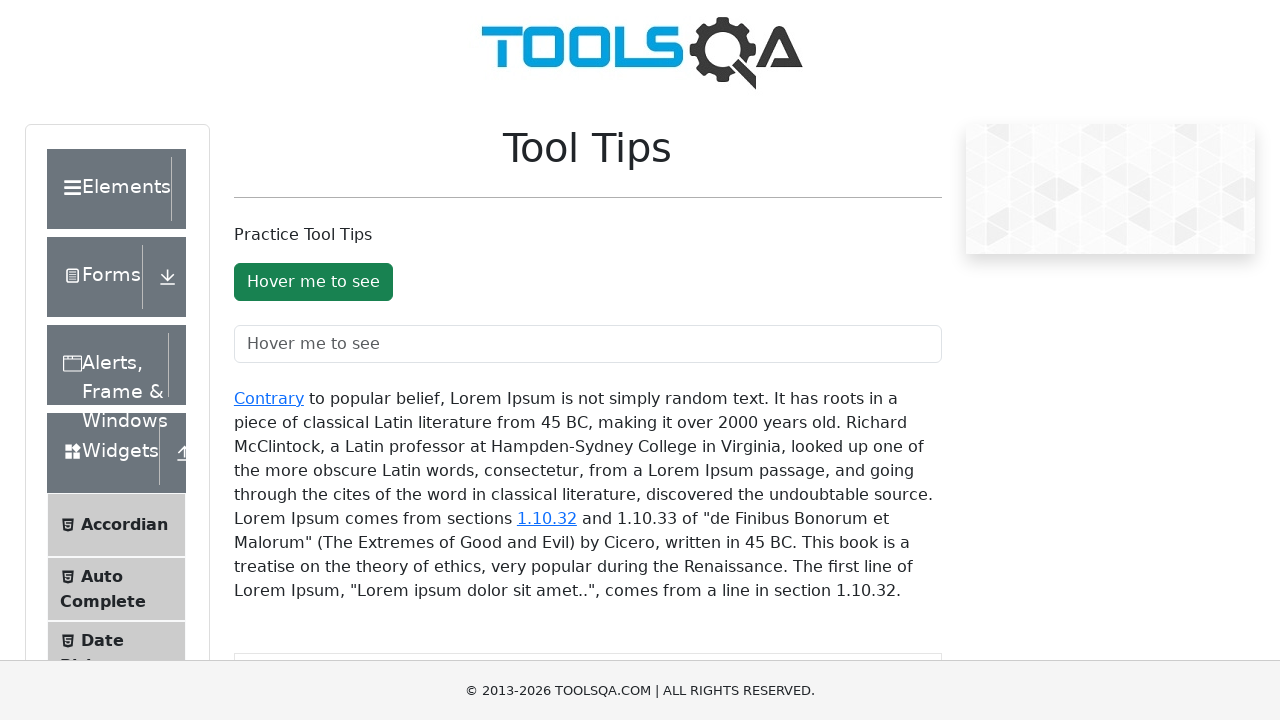

Tooltip appeared and became visible
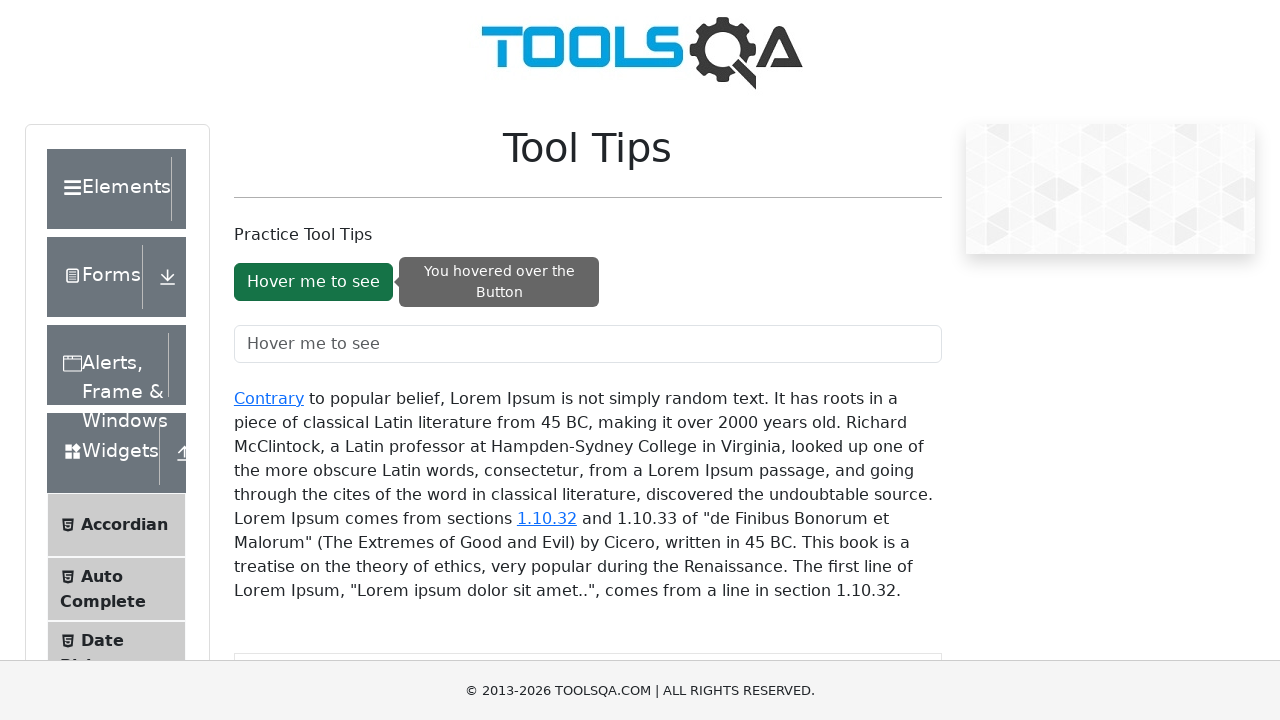

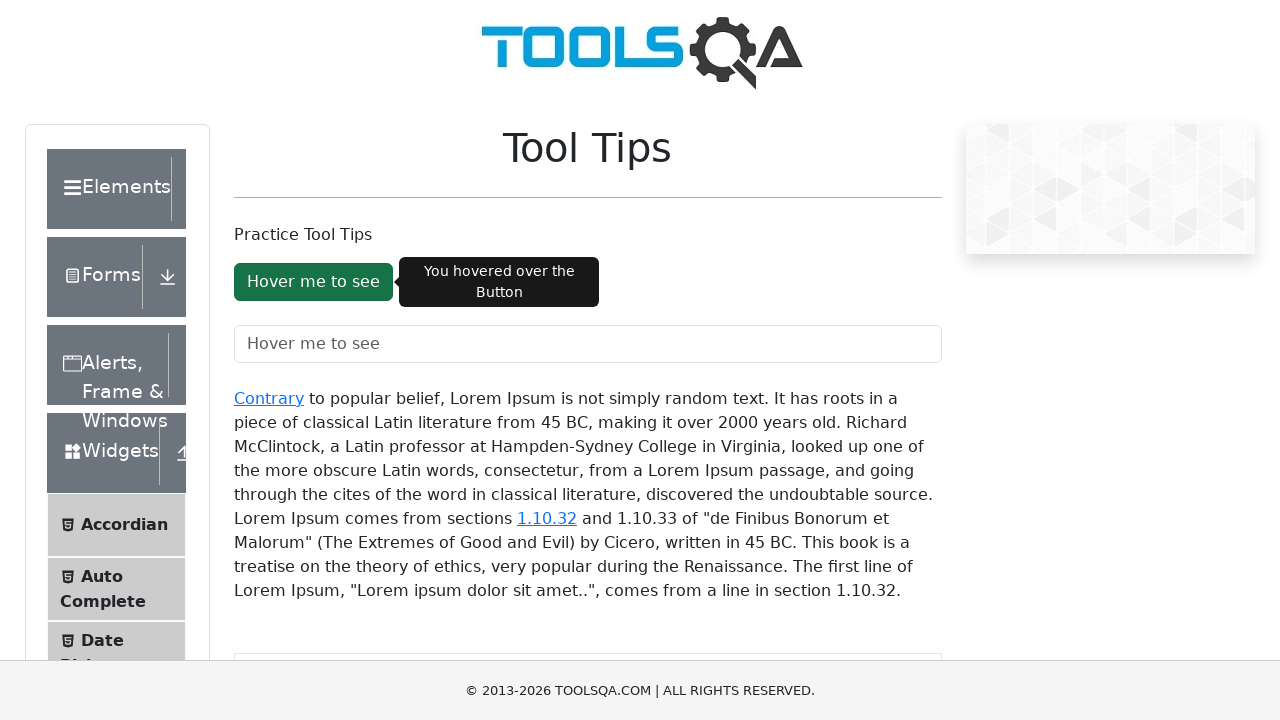